Tests complete registration flow by filling all required fields and submitting the form

Starting URL: https://www.sharelane.com/cgi-bin/register.py

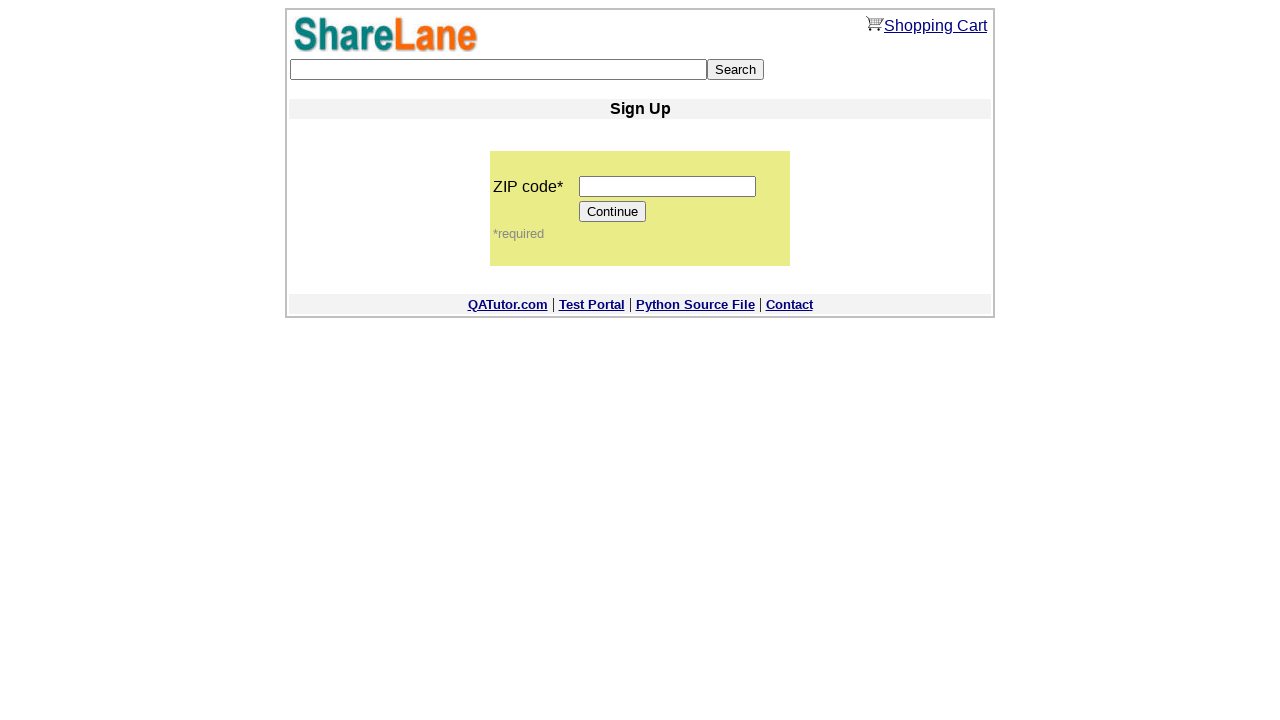

Filled zip code field with '11111' on input[name='zip_code']
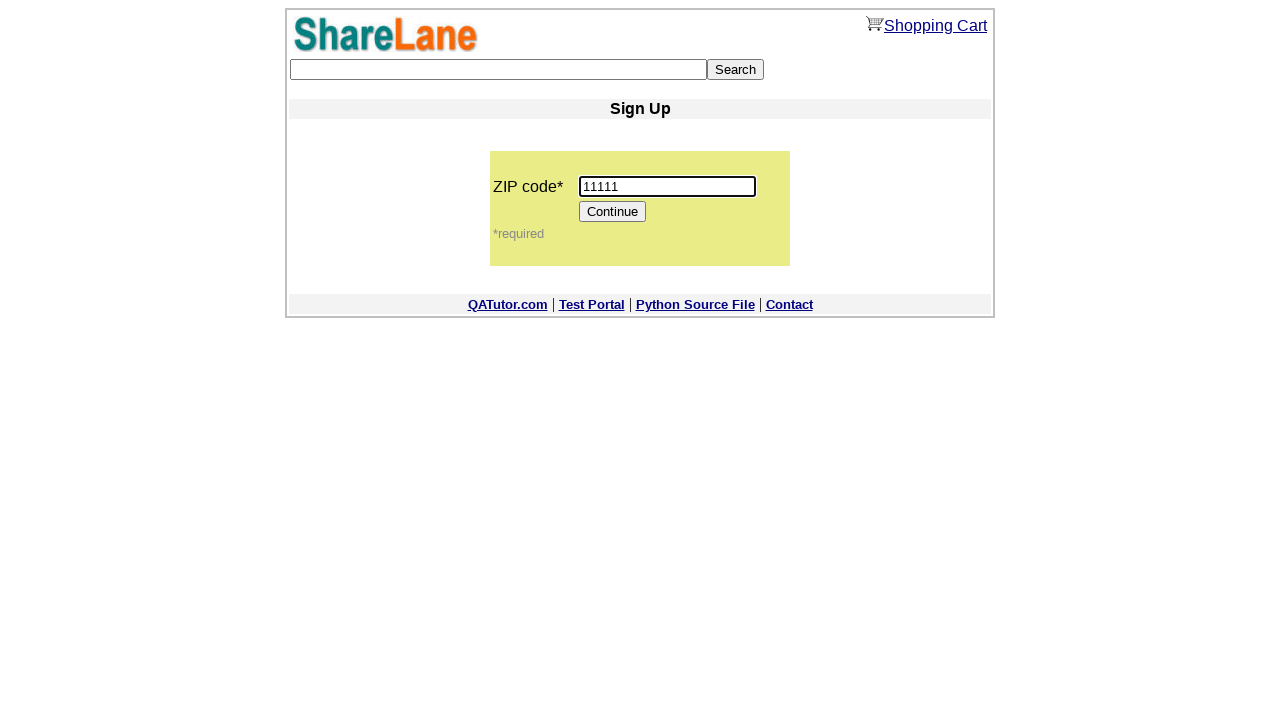

Clicked Continue button to proceed to registration form at (613, 212) on input[value='Continue']
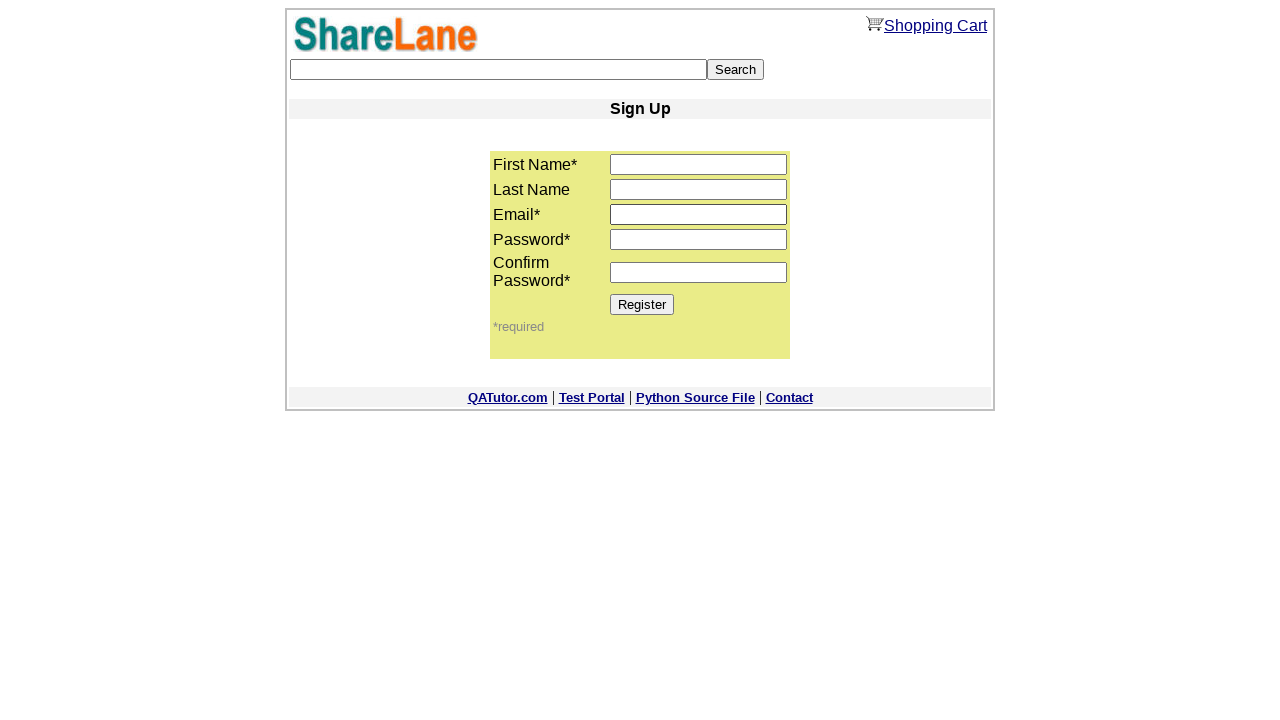

Filled first name field with 'Nastia' on input[name='first_name']
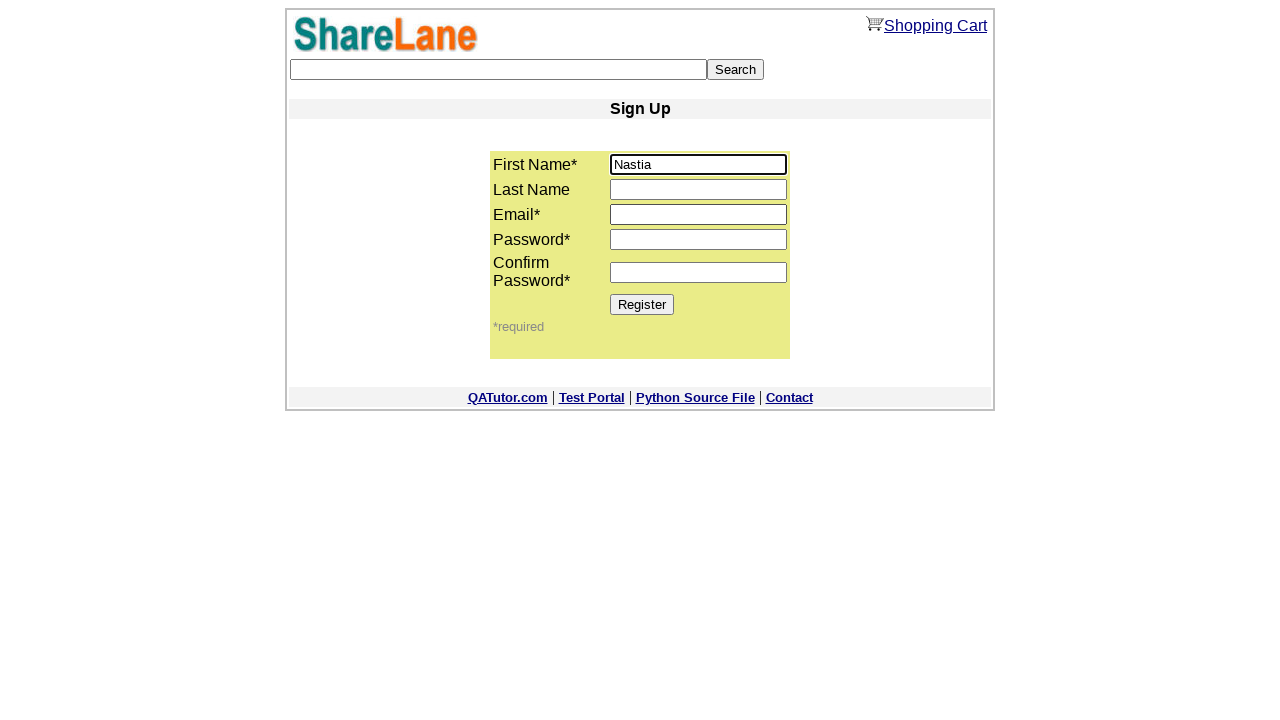

Filled last name field with 'Dulepova' on input[name='last_name']
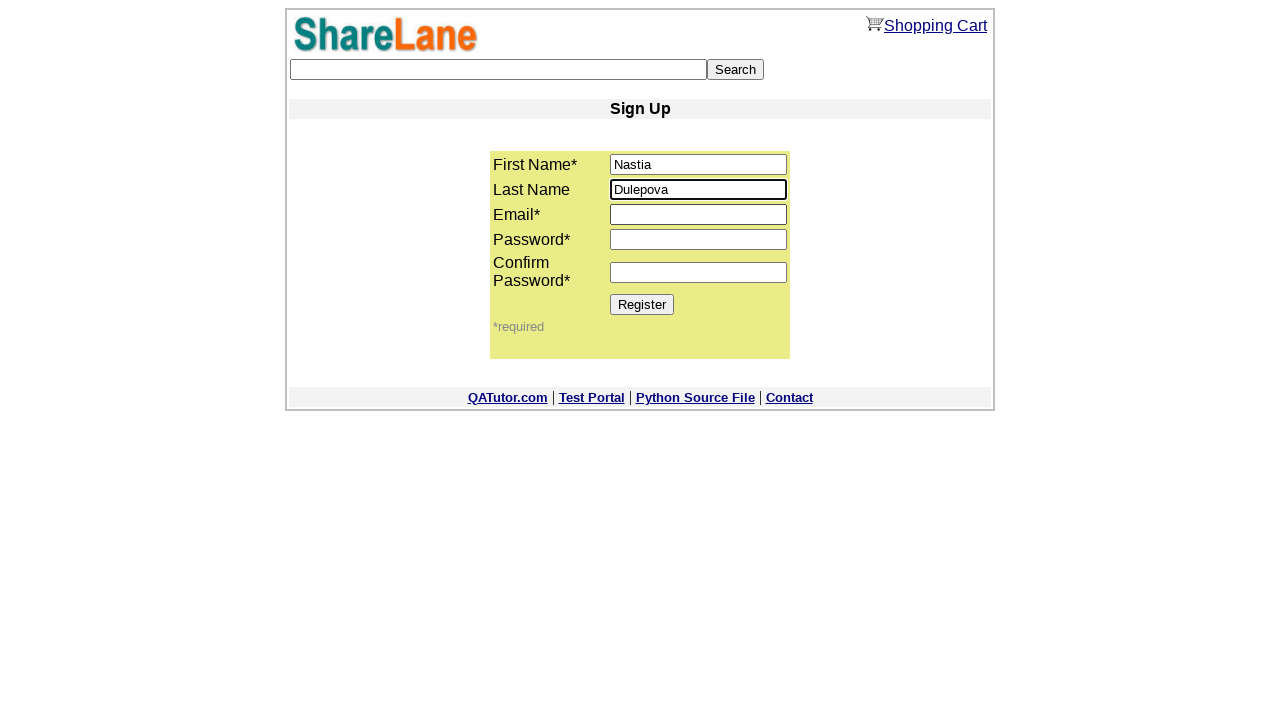

Filled email field with 'nastia@gmail.com' on input[name='email']
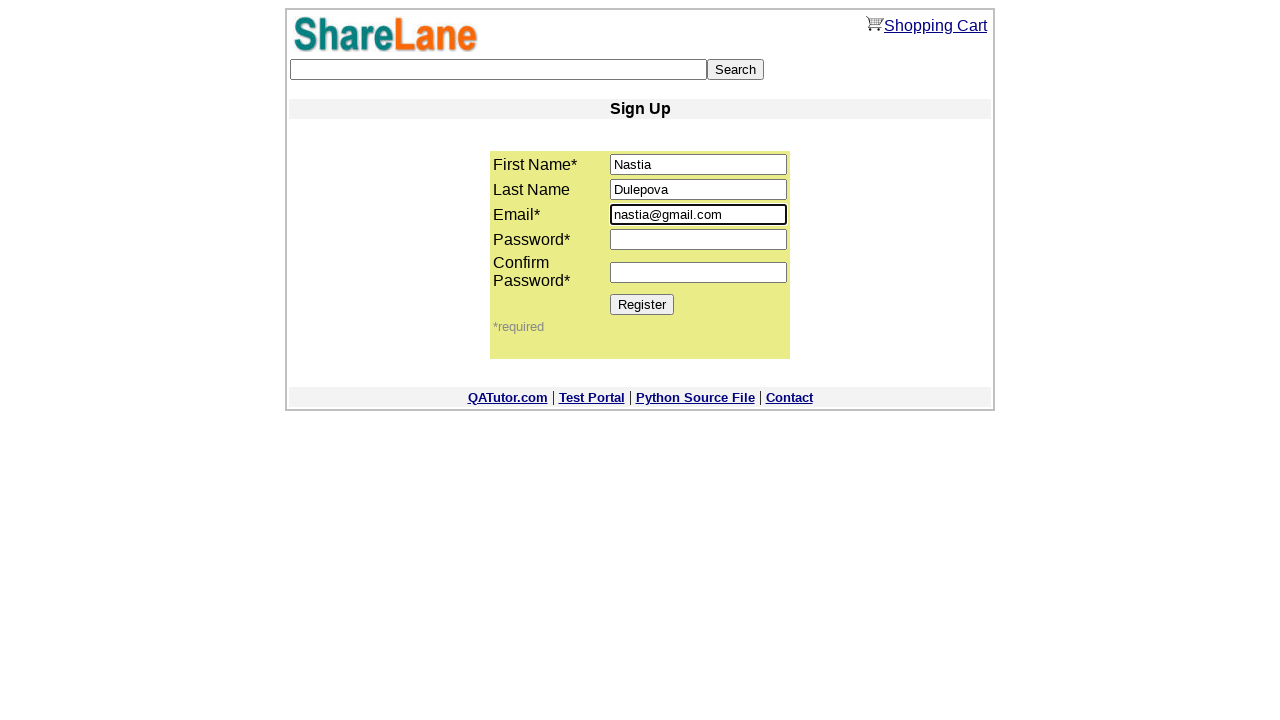

Filled password field with '11111' on input[name='password1']
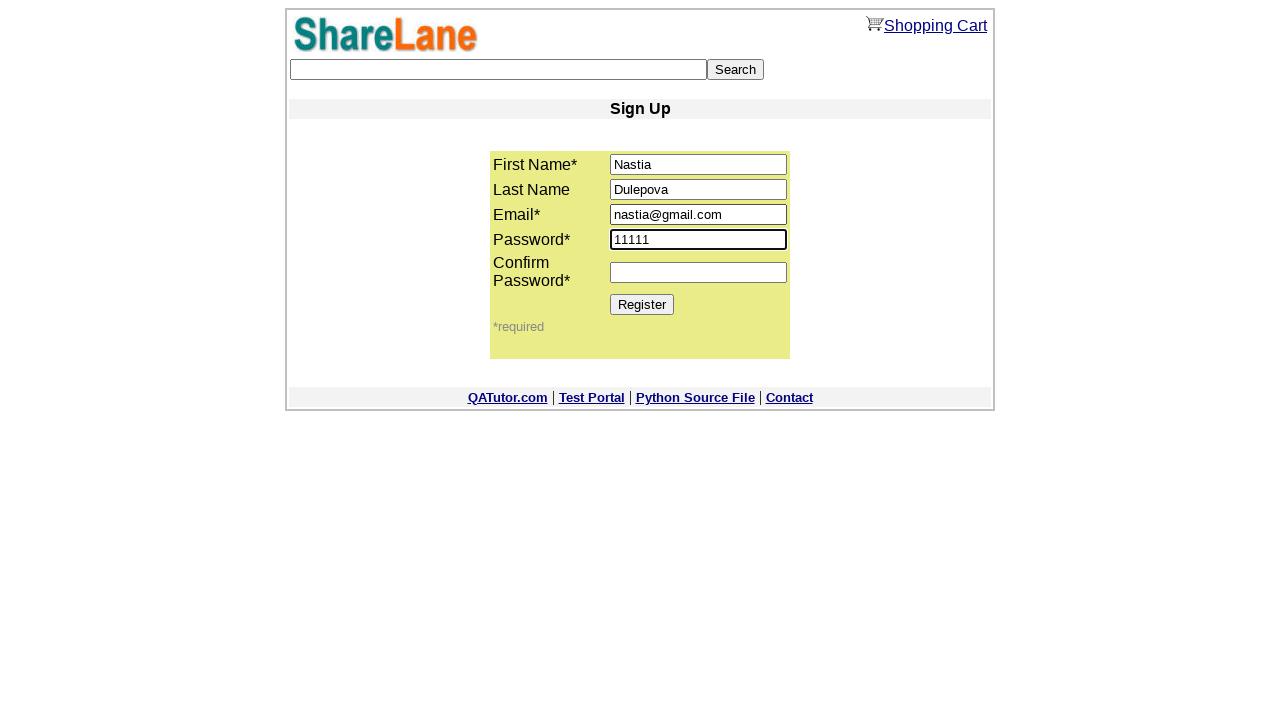

Filled password confirmation field with '11111' on input[name='password2']
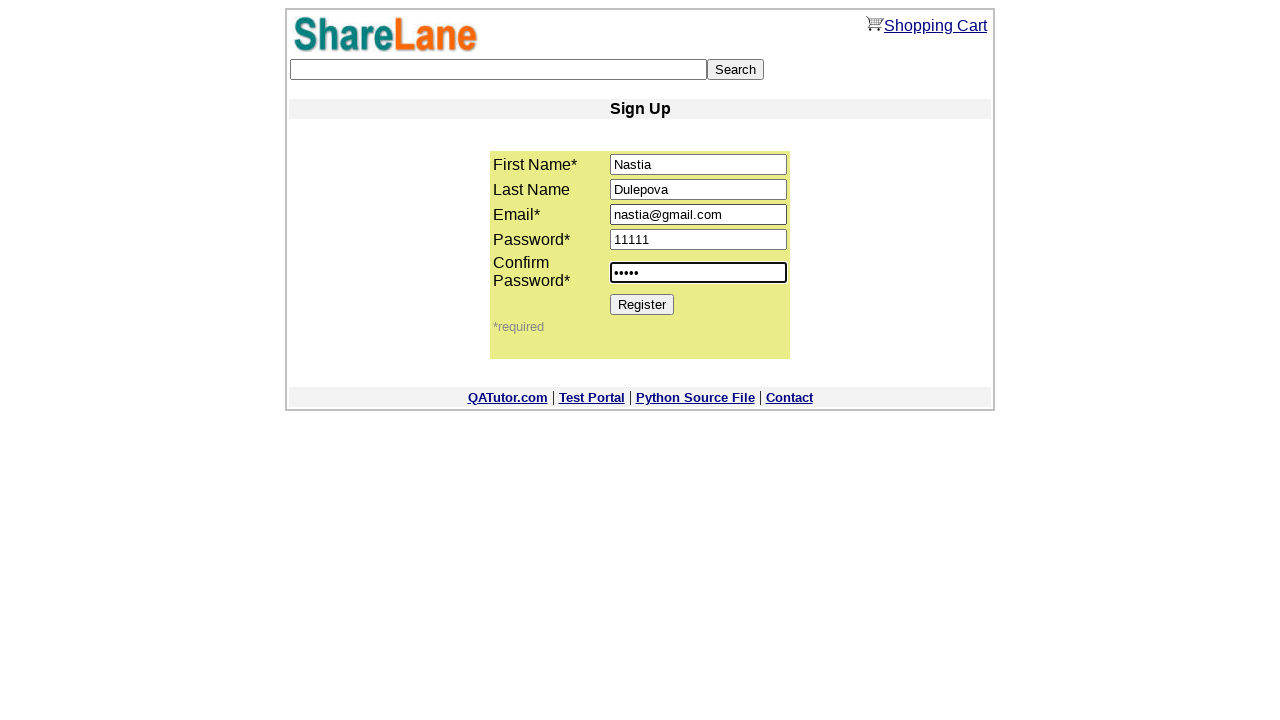

Clicked Register button to submit the registration form at (642, 304) on input[value='Register']
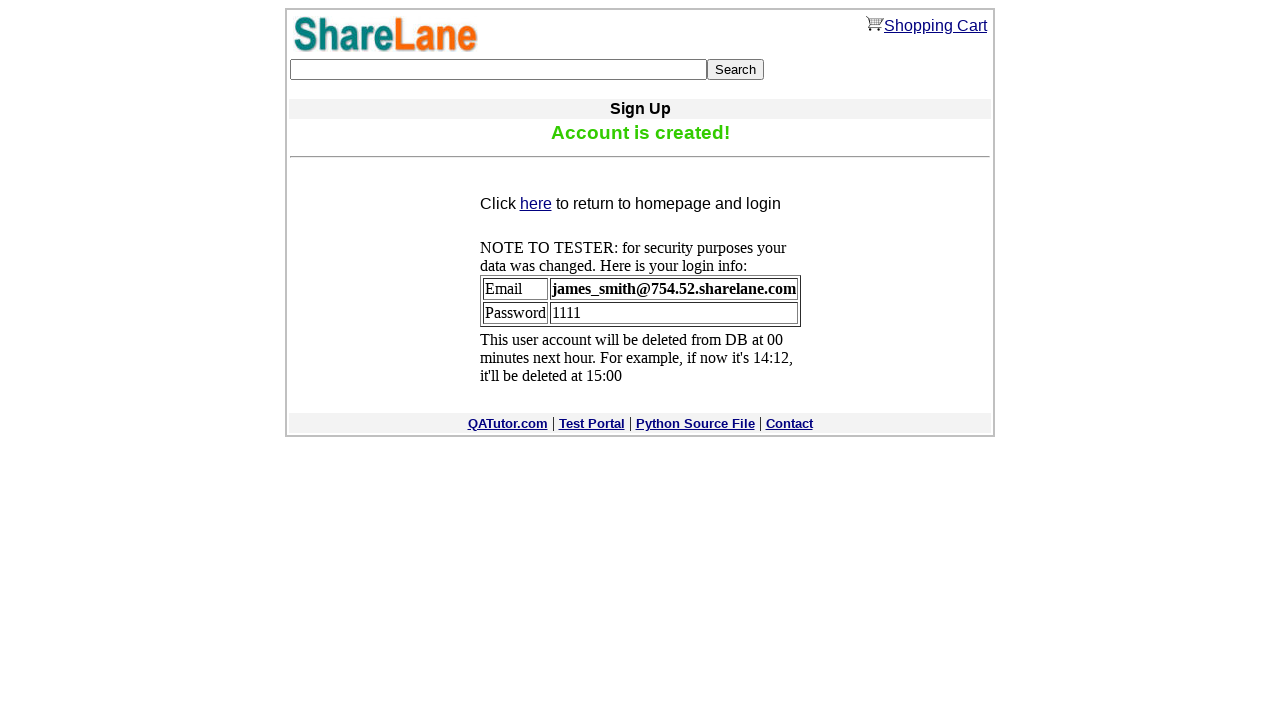

Registration confirmation message appeared
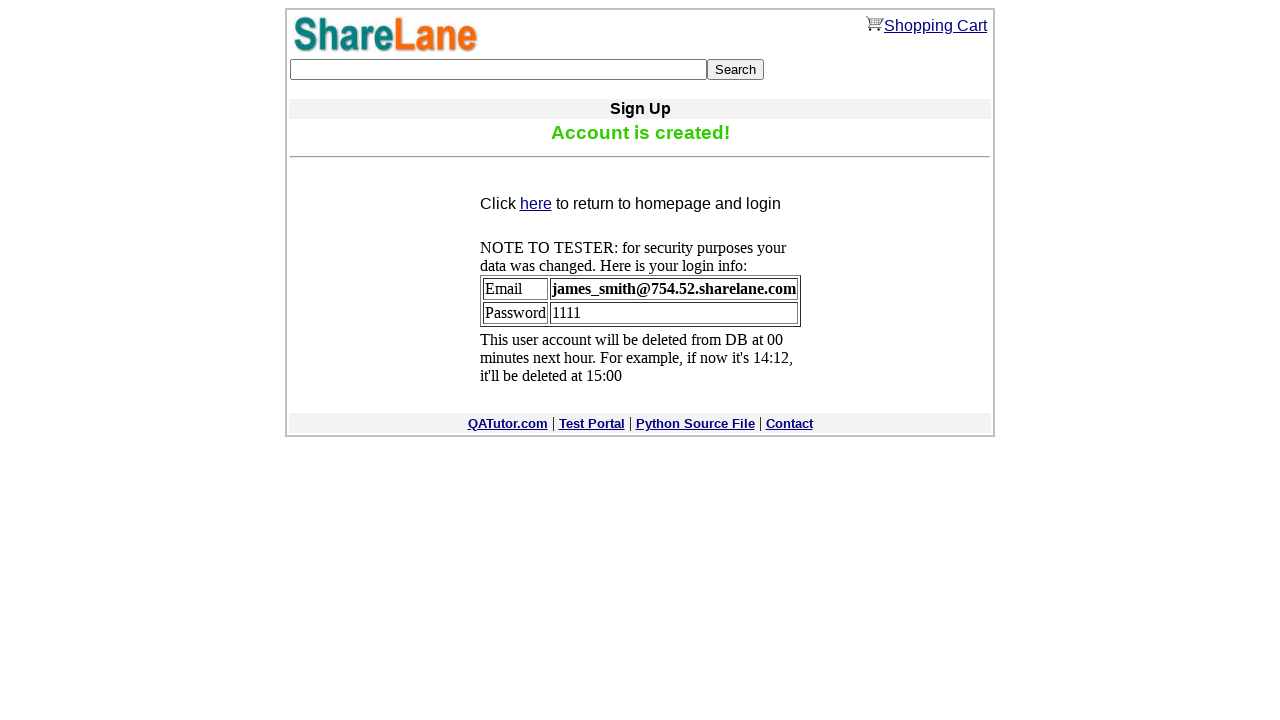

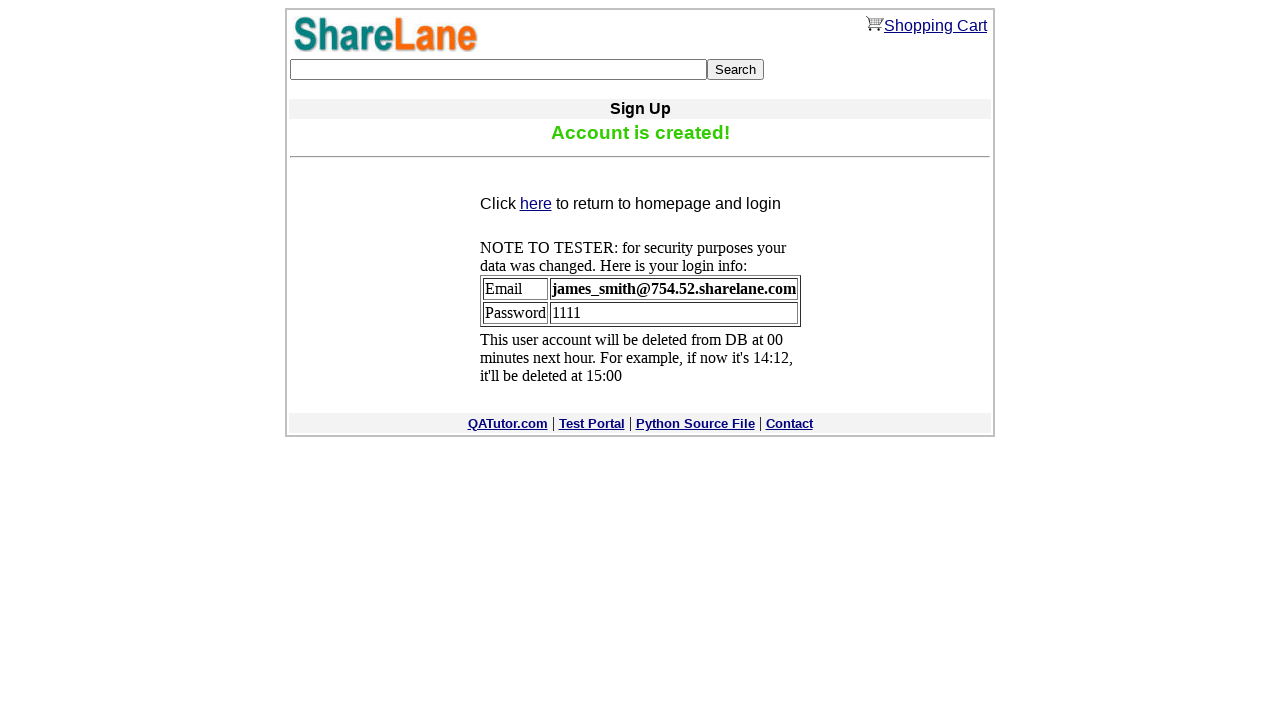